Tests accepting a JavaScript prompt alert after entering text

Starting URL: https://the-internet.herokuapp.com/javascript_alerts

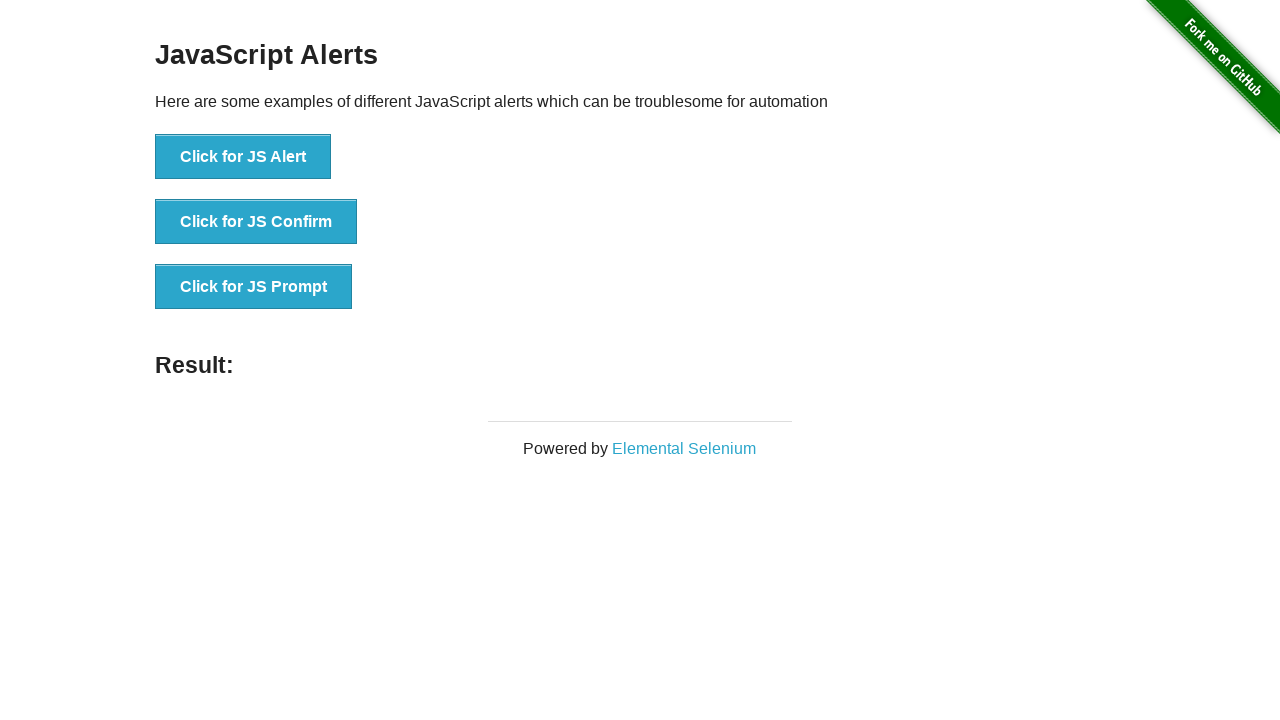

Hovered over 'Click for JS Prompt' button at (254, 287) on xpath=//button[contains(text(),'Click for JS Prompt')]
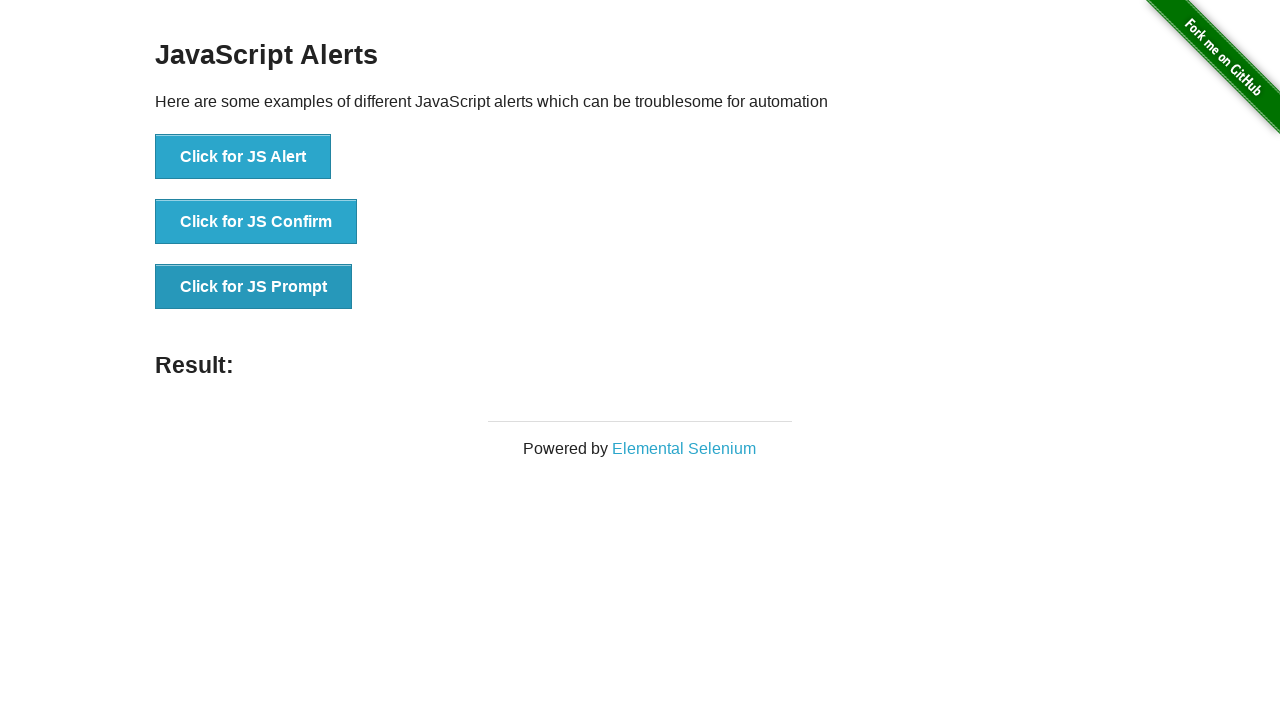

Clicked 'Click for JS Prompt' button to trigger JavaScript prompt at (254, 287) on xpath=//button[contains(text(),'Click for JS Prompt')]
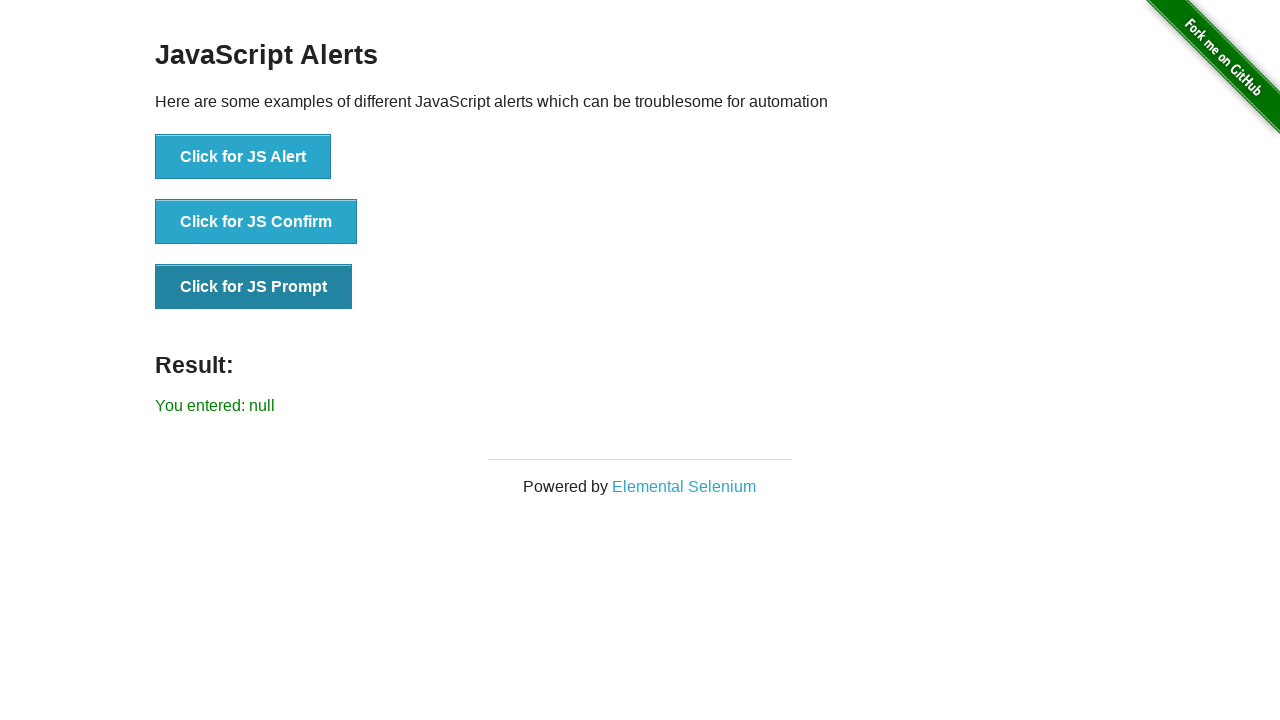

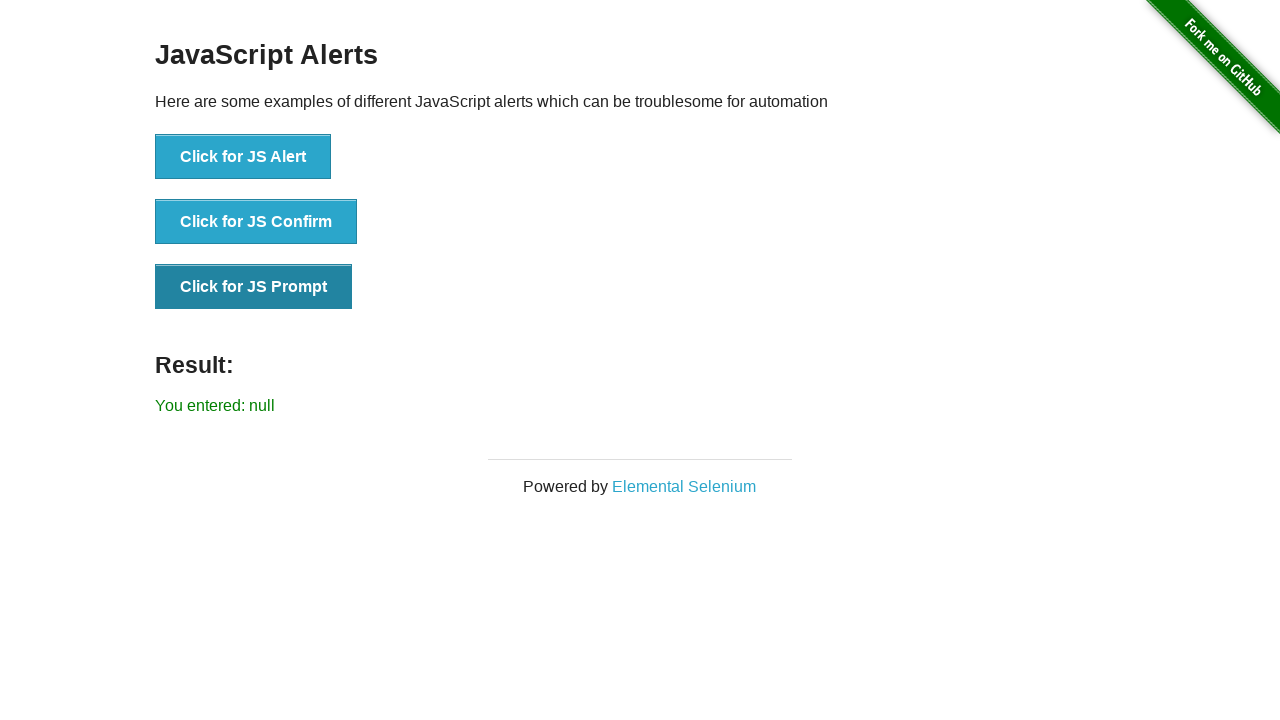